Tests React Semantic UI dropdown by selecting different names (Jenny Hess, Christian) and verifying each selection is displayed.

Starting URL: https://react.semantic-ui.com/maximize/dropdown-example-selection/

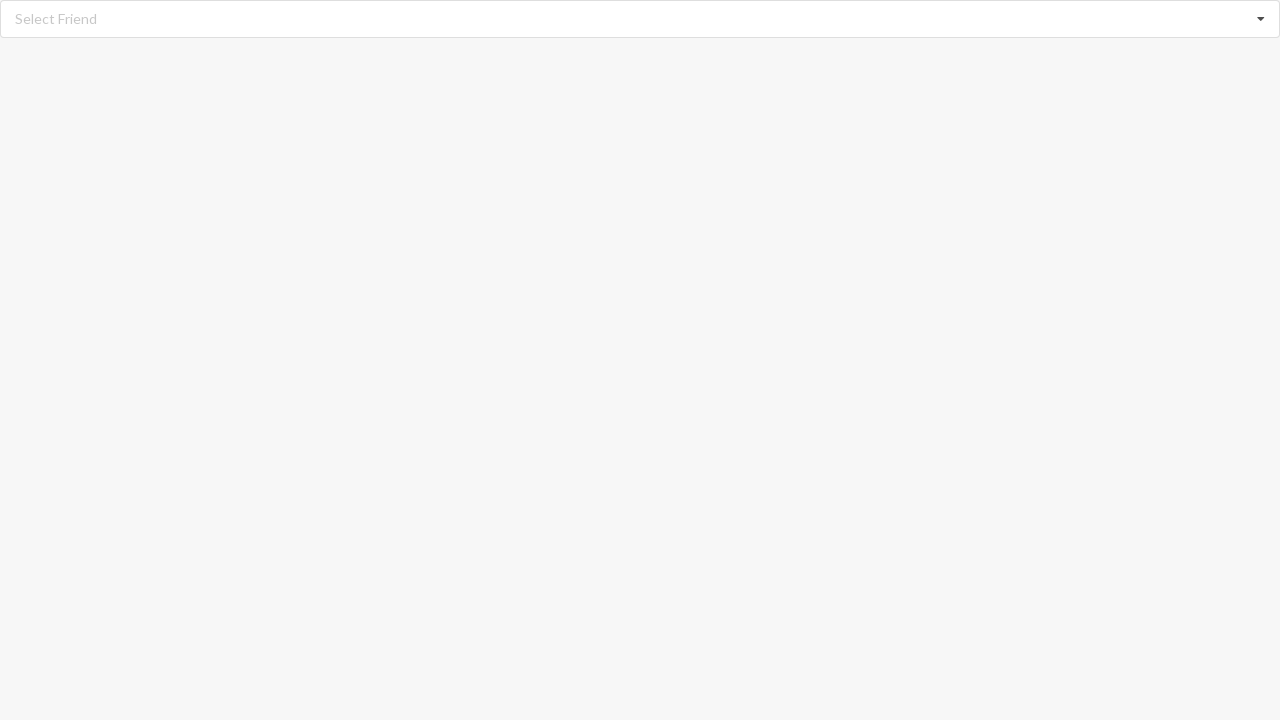

Clicked dropdown listbox to open options at (640, 19) on div[role='listbox']
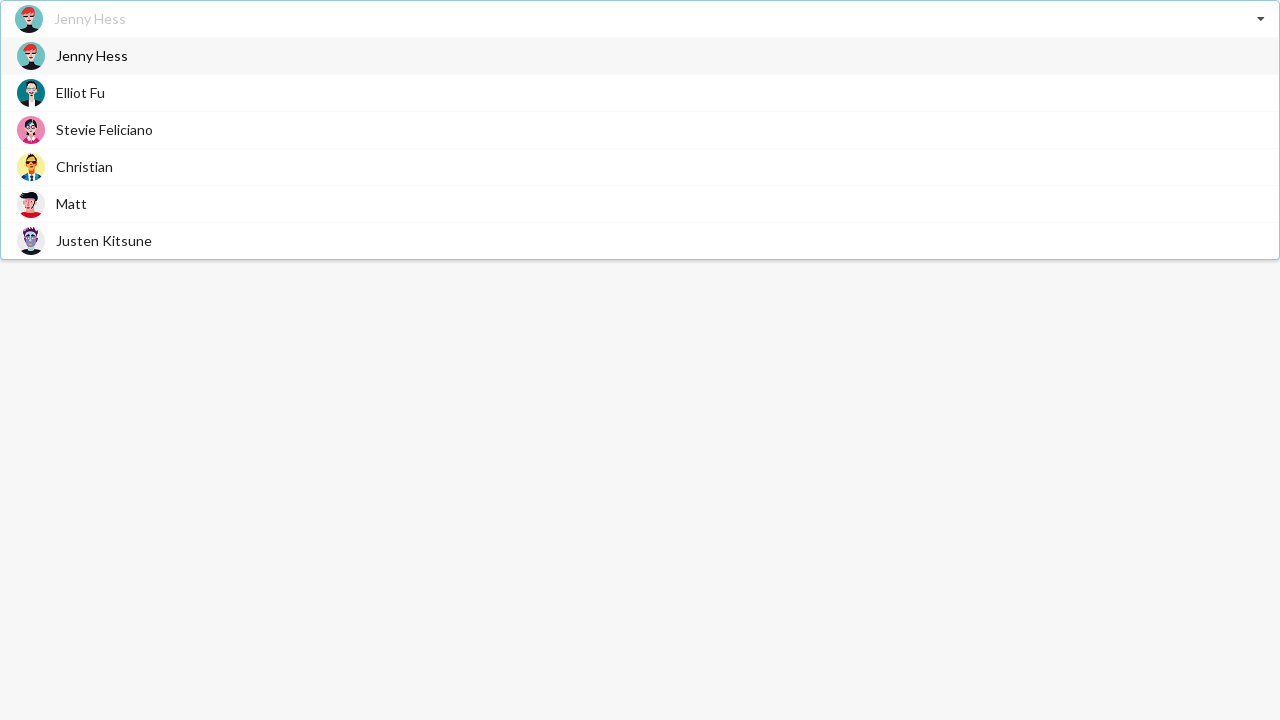

Dropdown options loaded
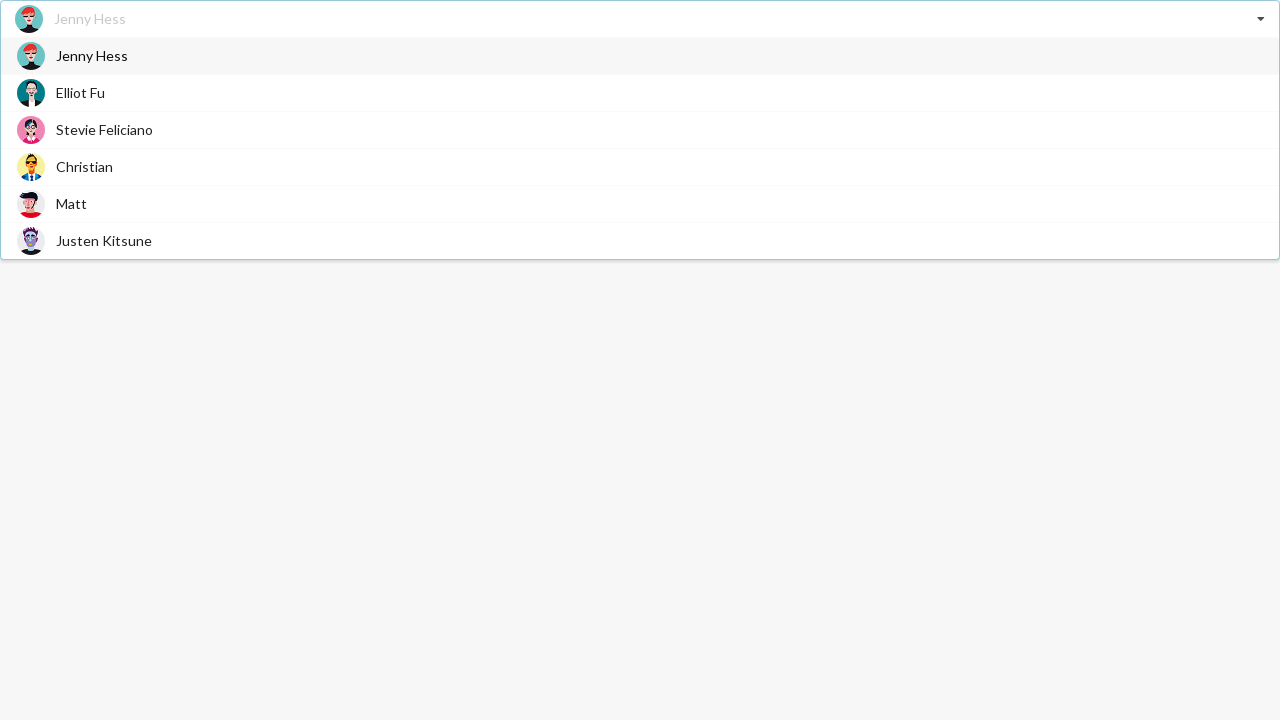

Selected 'Jenny Hess' from dropdown options at (640, 56) on div[role='option']:has-text('Jenny Hess')
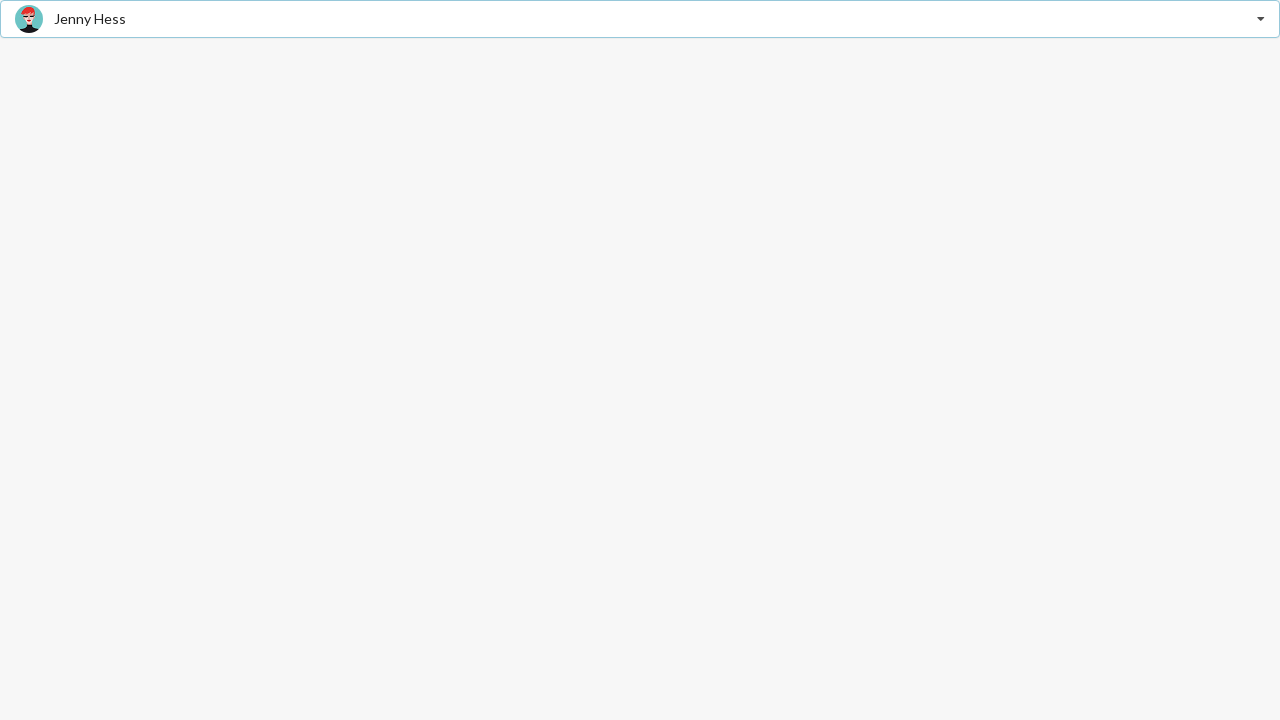

Verified 'Jenny Hess' is displayed in dropdown selection
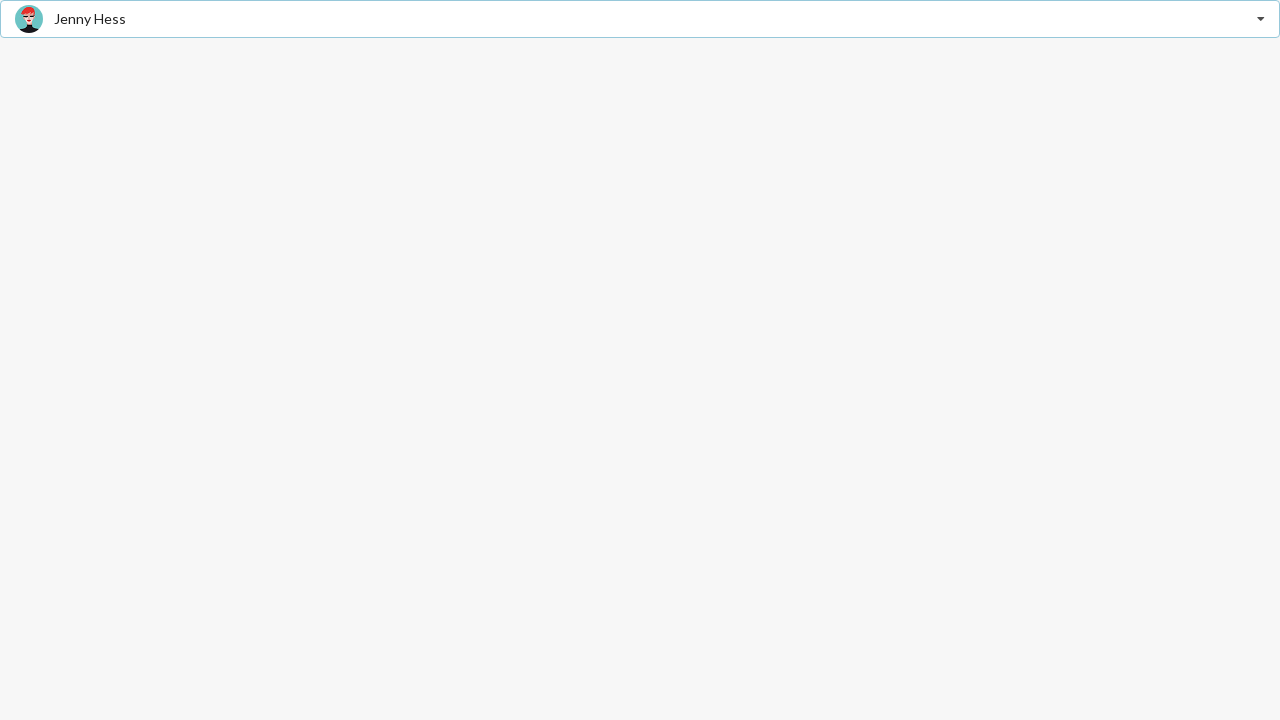

Clicked dropdown listbox to open options at (640, 19) on div[role='listbox']
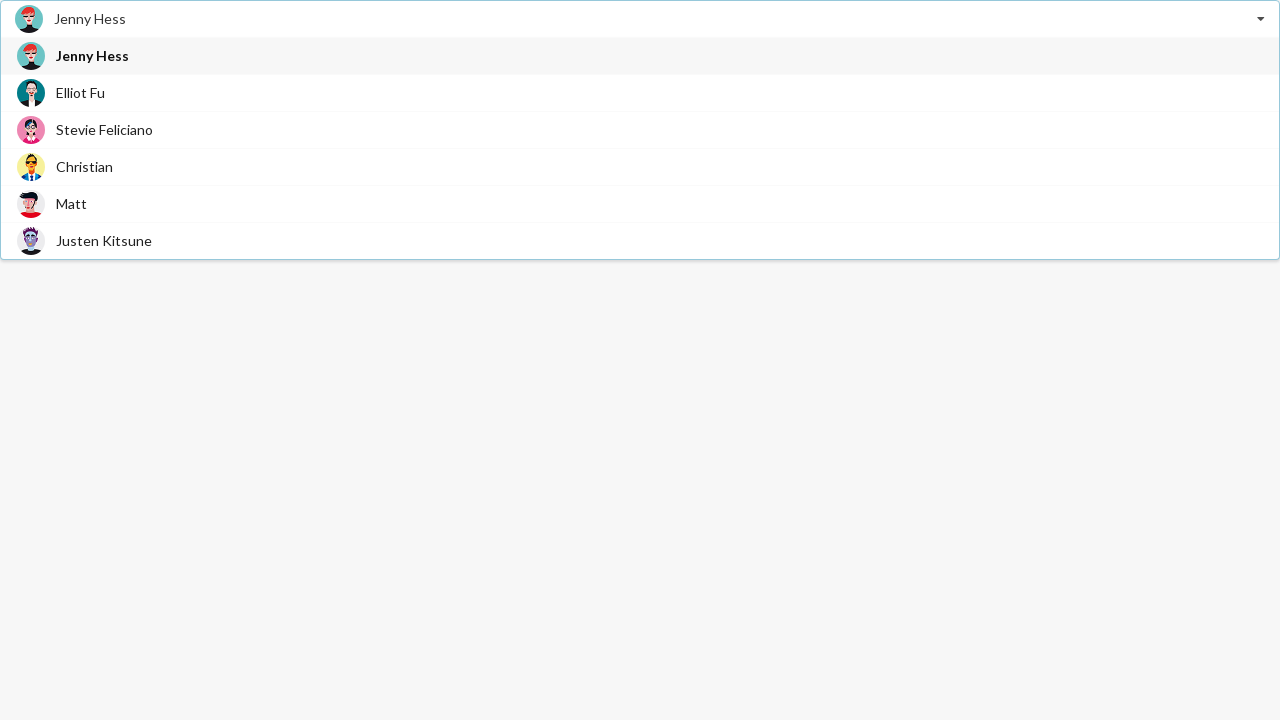

Dropdown options loaded
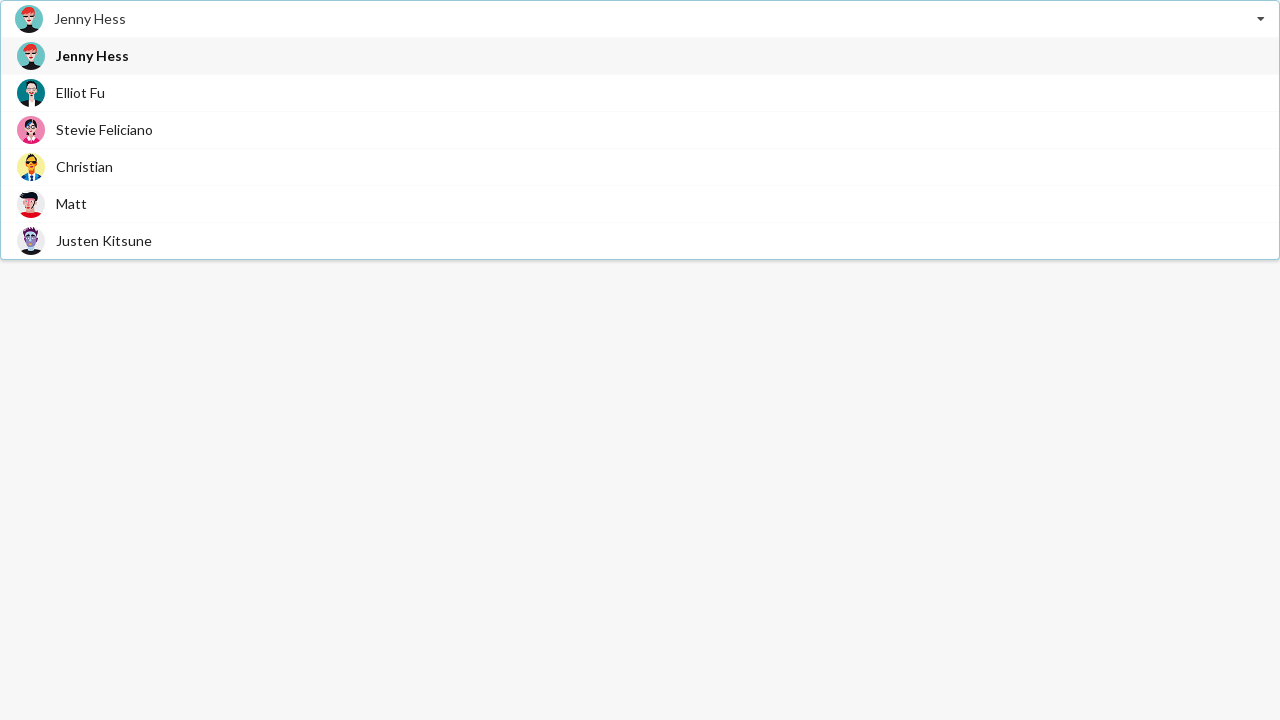

Selected 'Christian' from dropdown options at (640, 166) on div[role='option']:has-text('Christian')
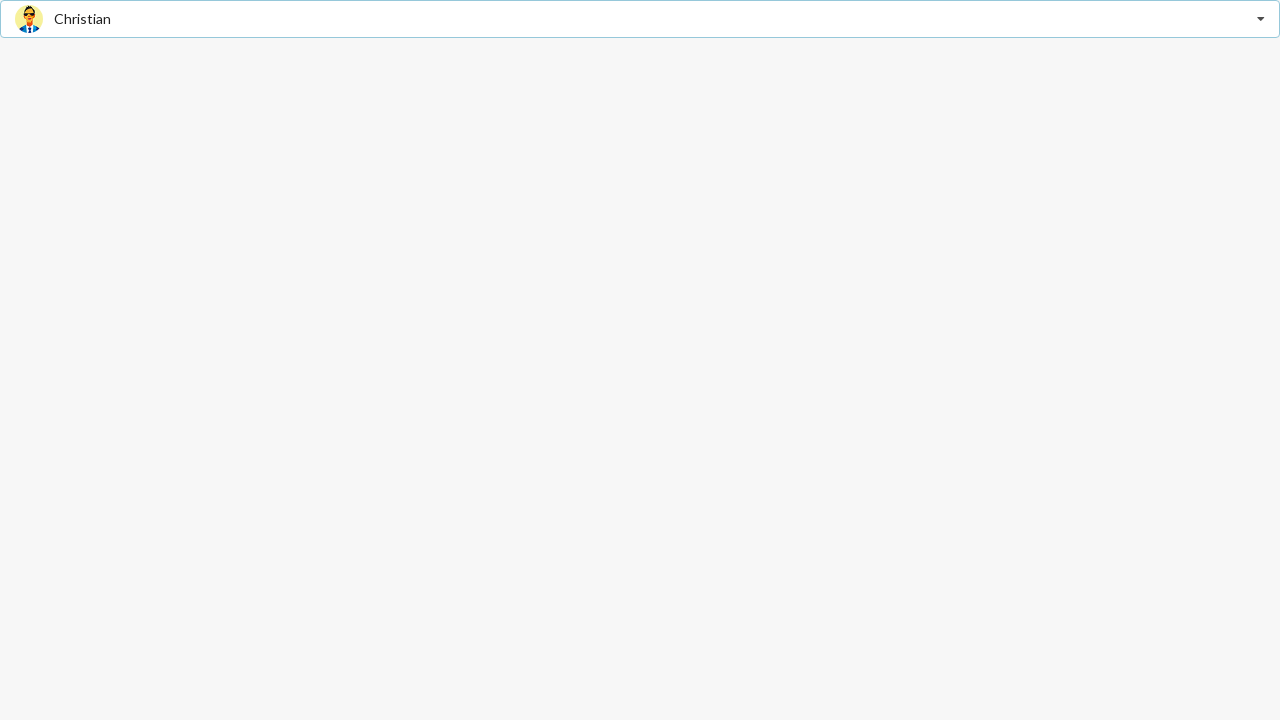

Verified 'Christian' is displayed in dropdown selection
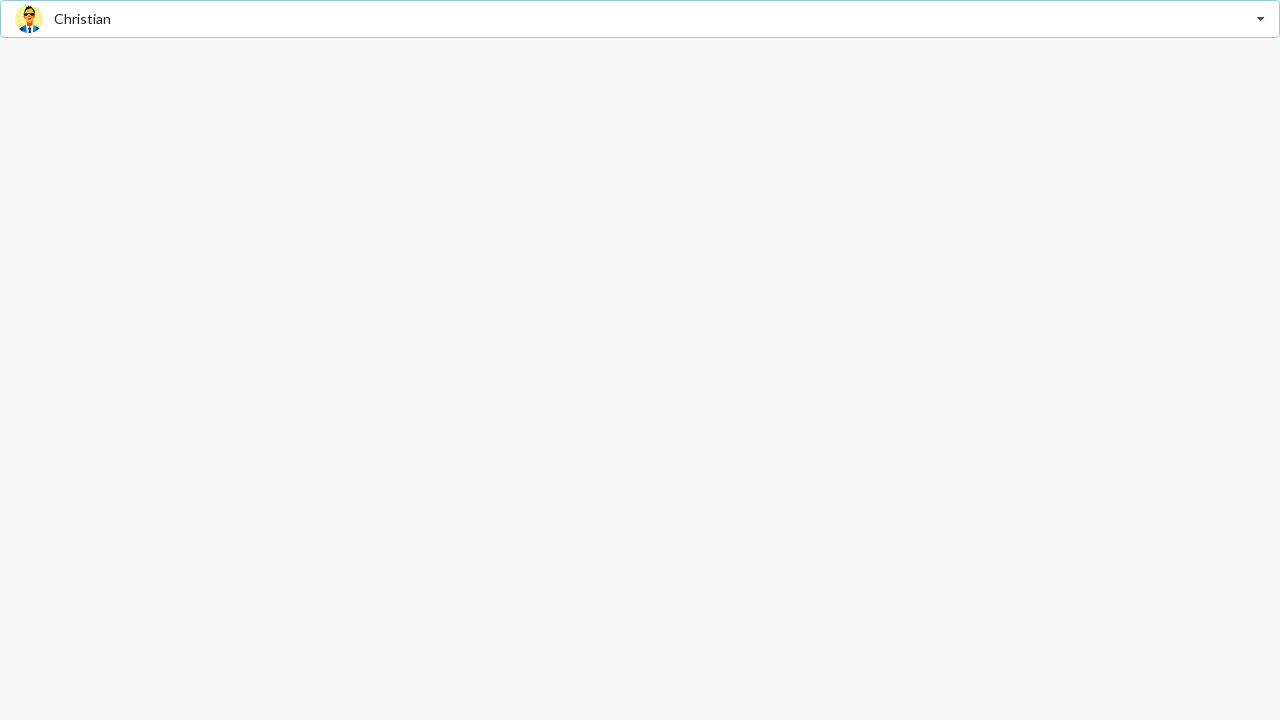

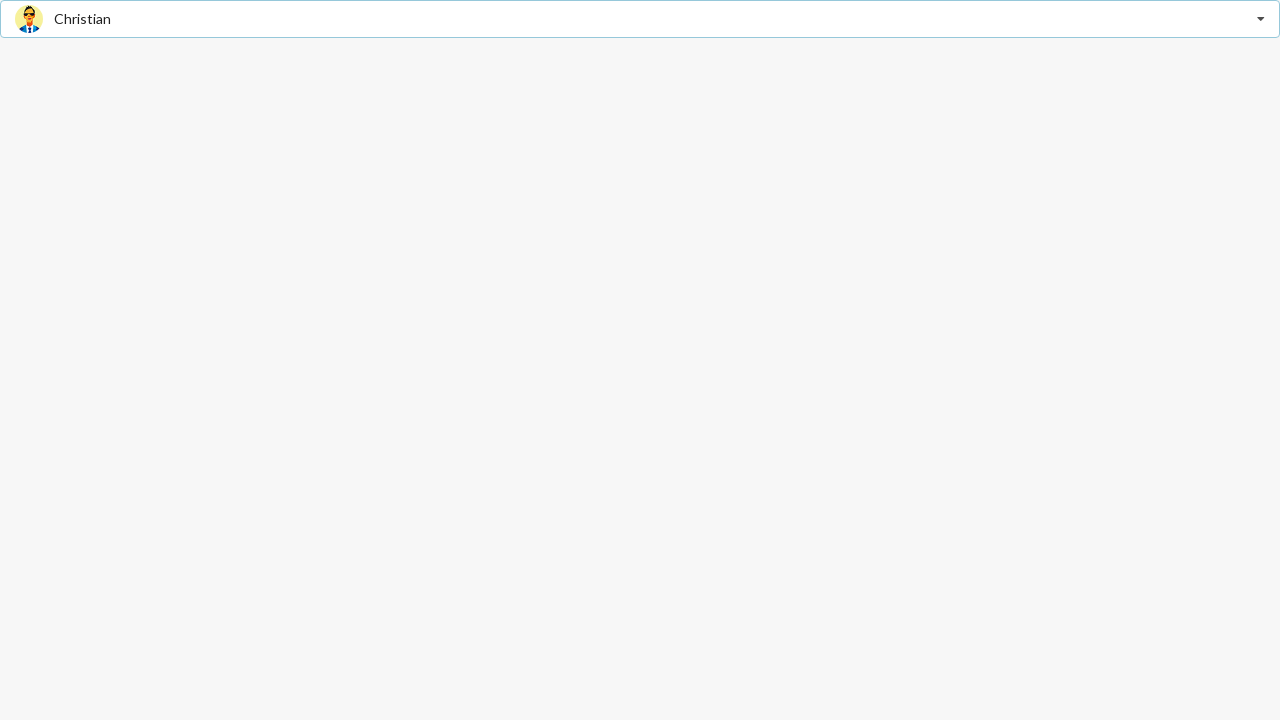